Tests handling of a JavaScript prompt dialog by clicking a button, entering text in the prompt, and accepting it

Starting URL: https://the-internet.herokuapp.com/javascript_alerts

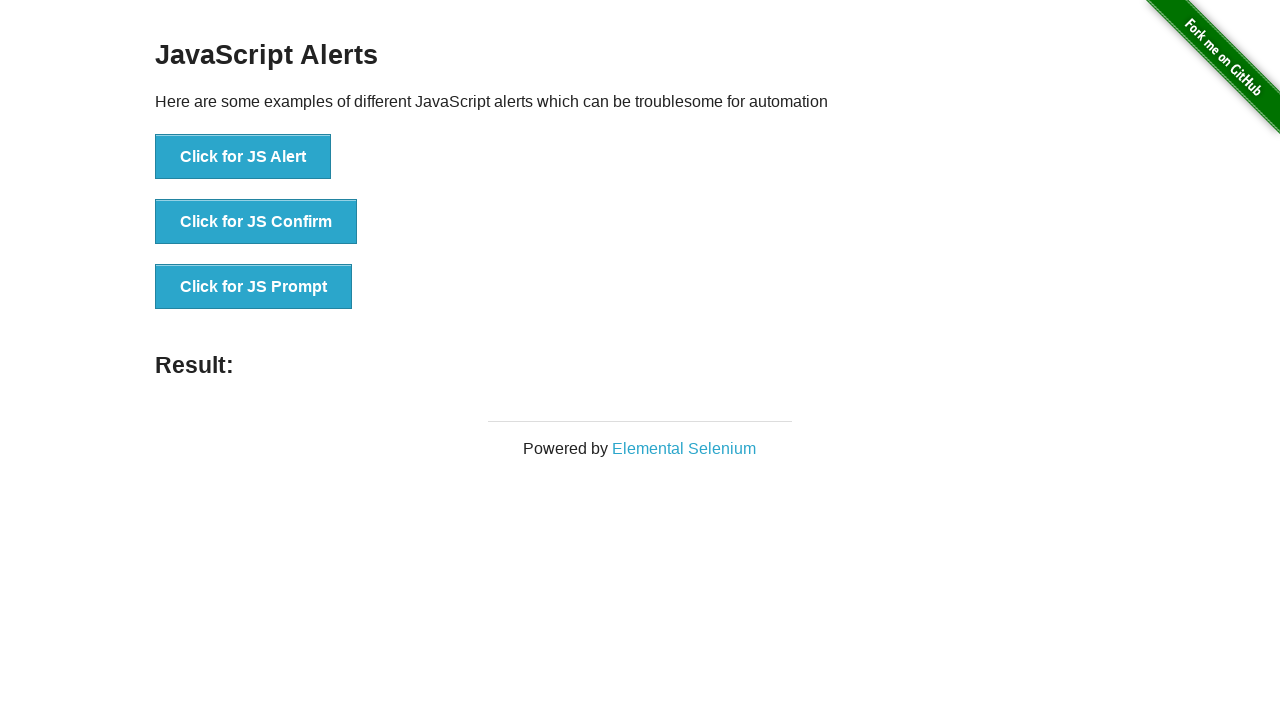

Set up dialog handler to accept prompt with text 'Automation Step by Step'
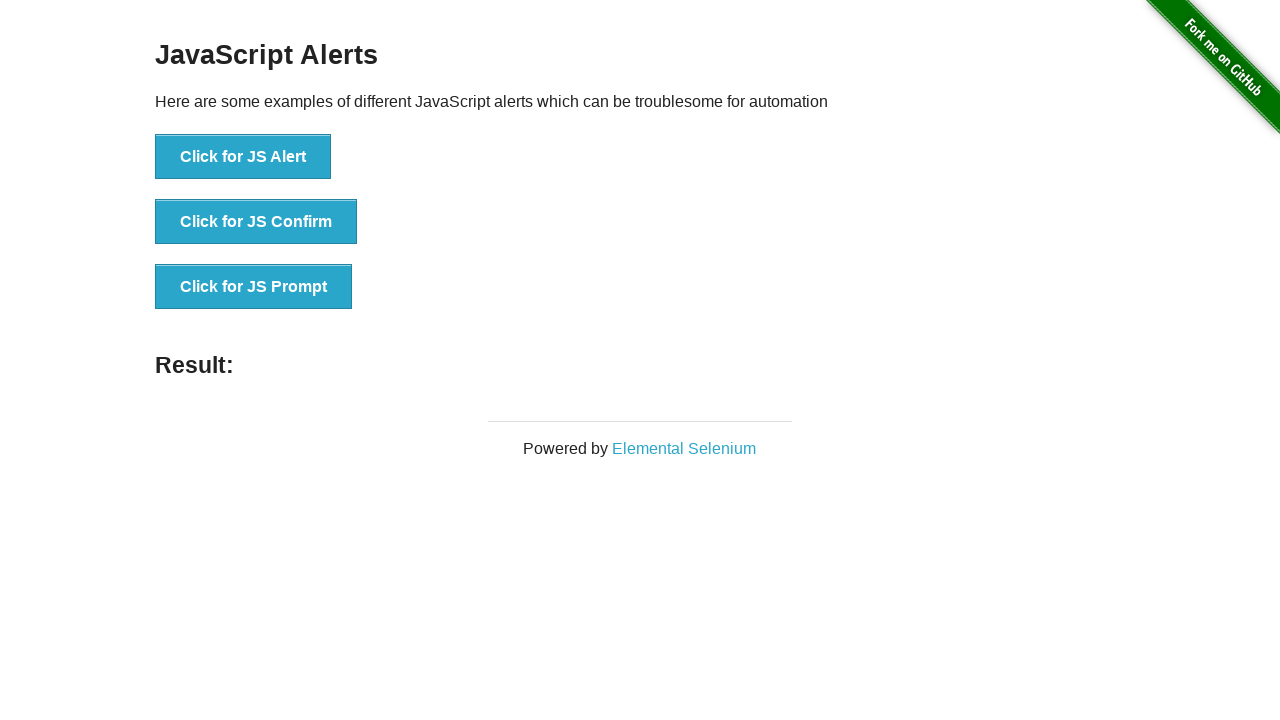

Clicked button to trigger JavaScript prompt dialog at (254, 287) on button[onclick='jsPrompt()']
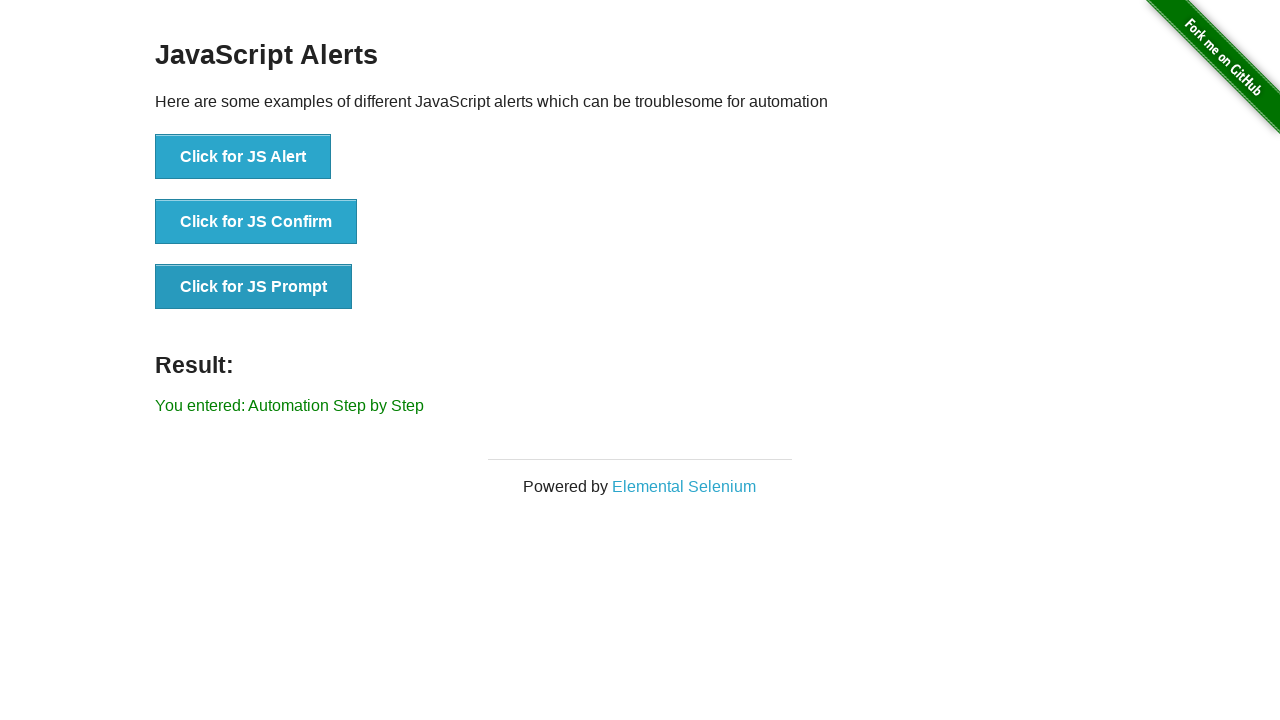

Verified that entered text 'Automation Step by Step' appears on page
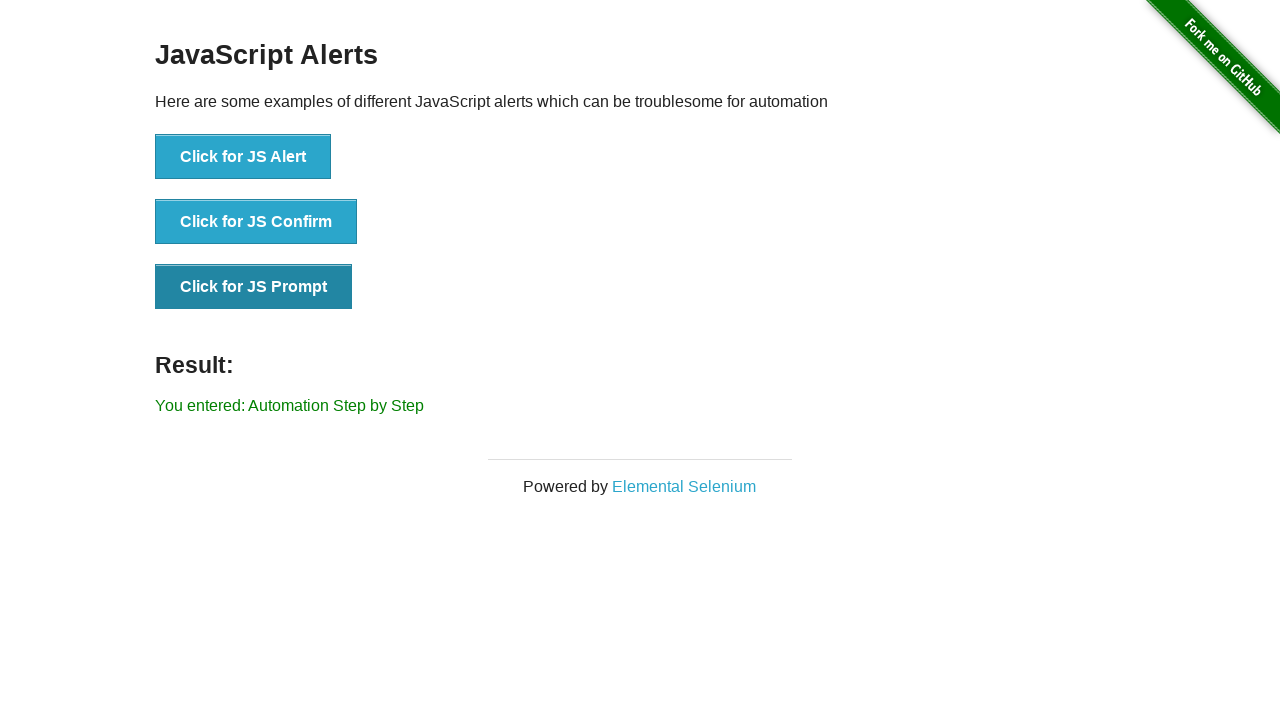

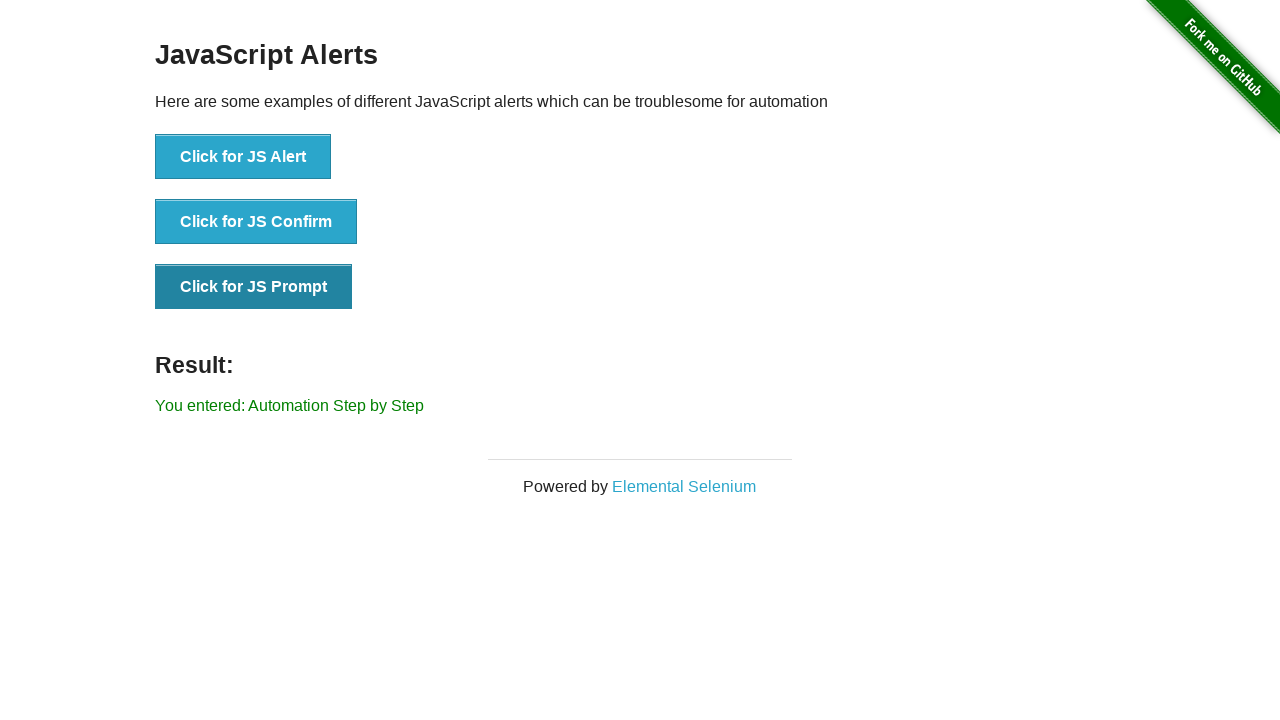